Navigates to Freshworks website and clicks on the "Try it free" button to test element clickability

Starting URL: https://www.freshworks.com/

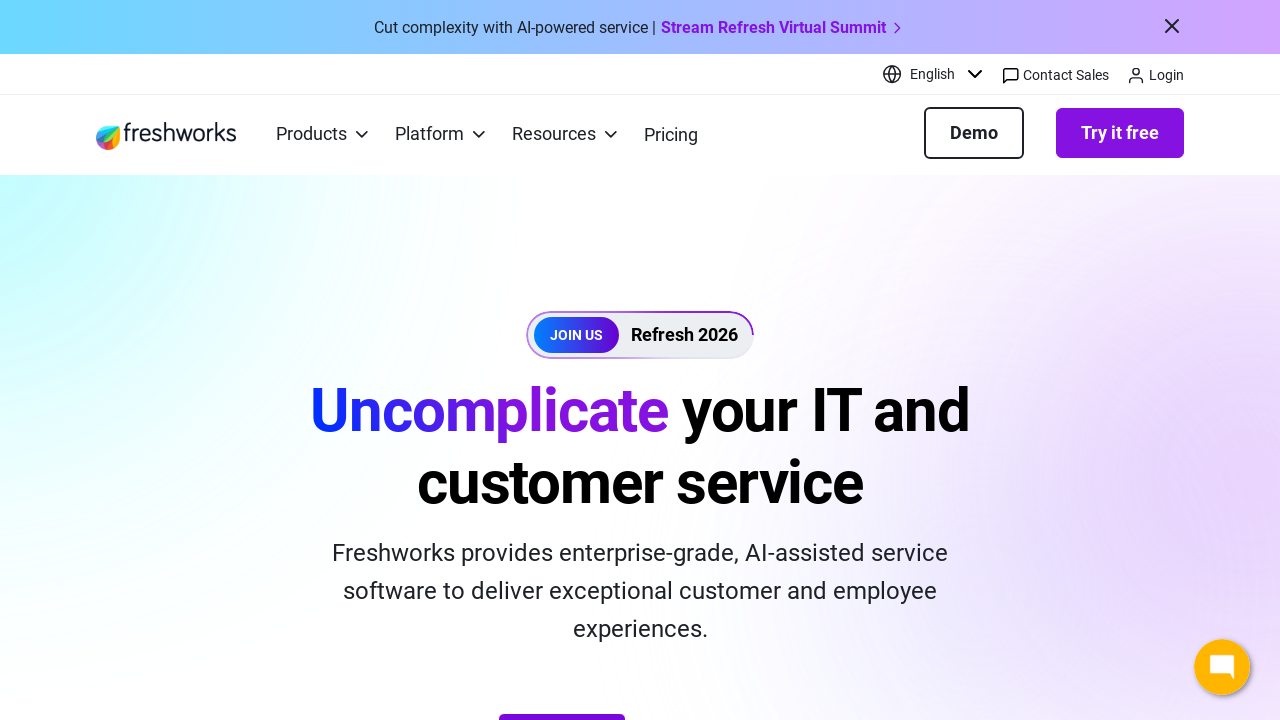

Navigated to Freshworks website
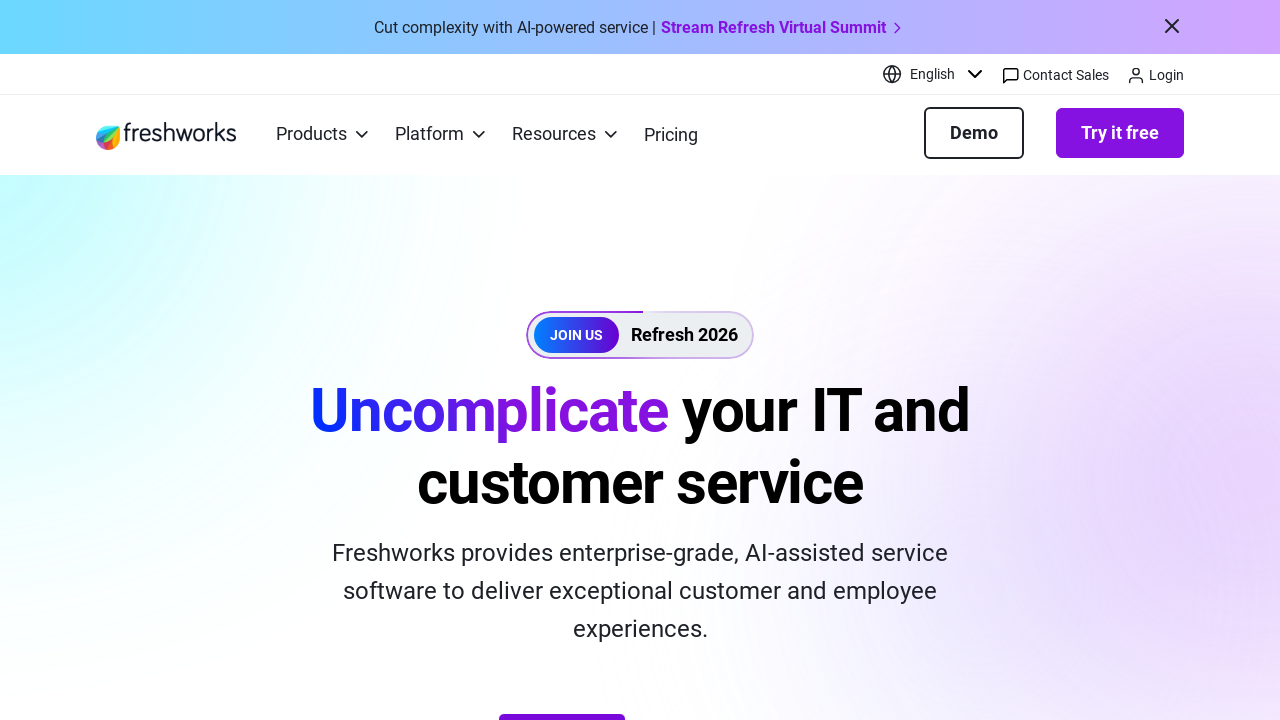

Clicked 'Try it free' button at (1120, 133) on xpath=//a[text()='Try it free']
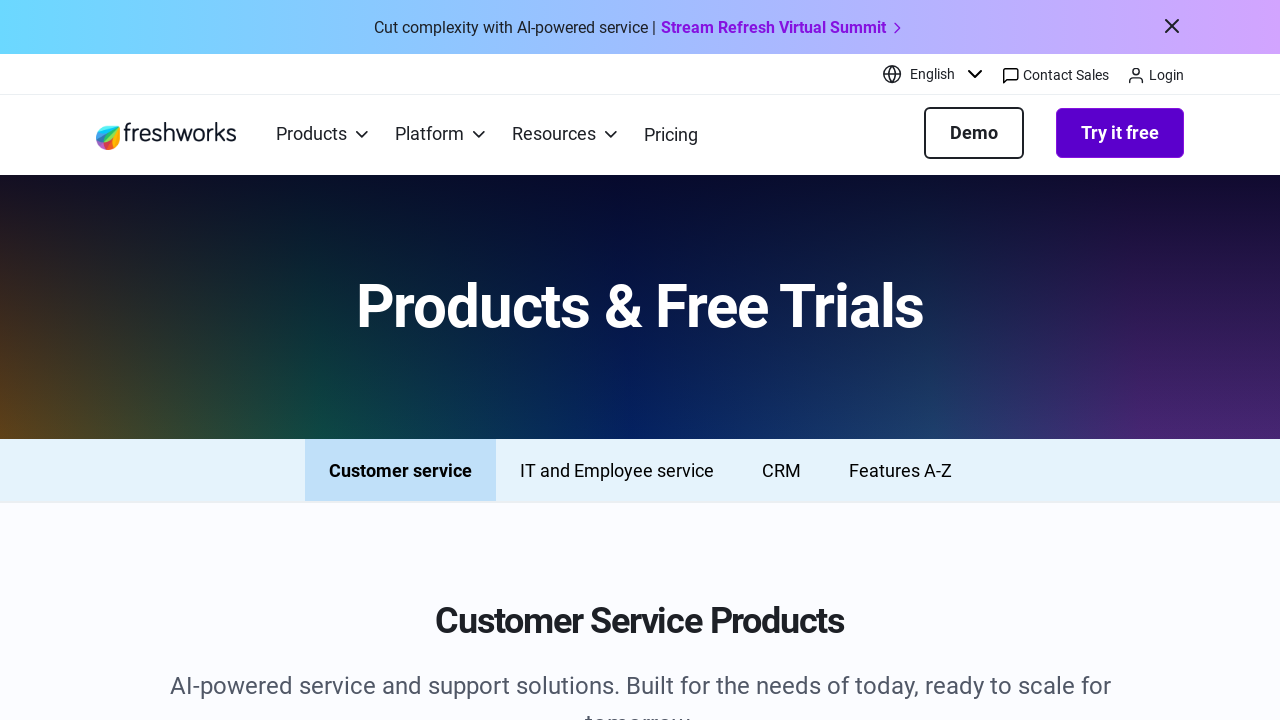

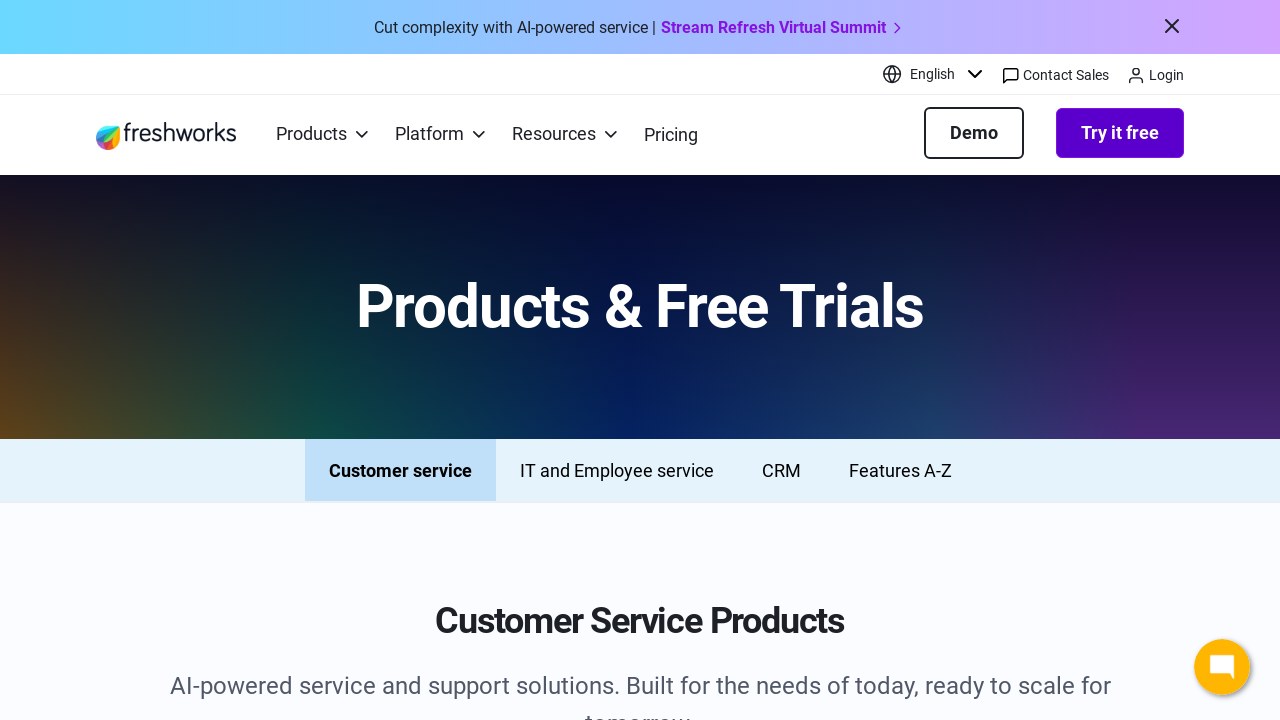